Tests various text box interactions on a practice page including typing text, appending text, checking if an element is enabled, clearing text, retrieving text values, and using keyboard navigation.

Starting URL: https://www.leafground.com/input.xhtml

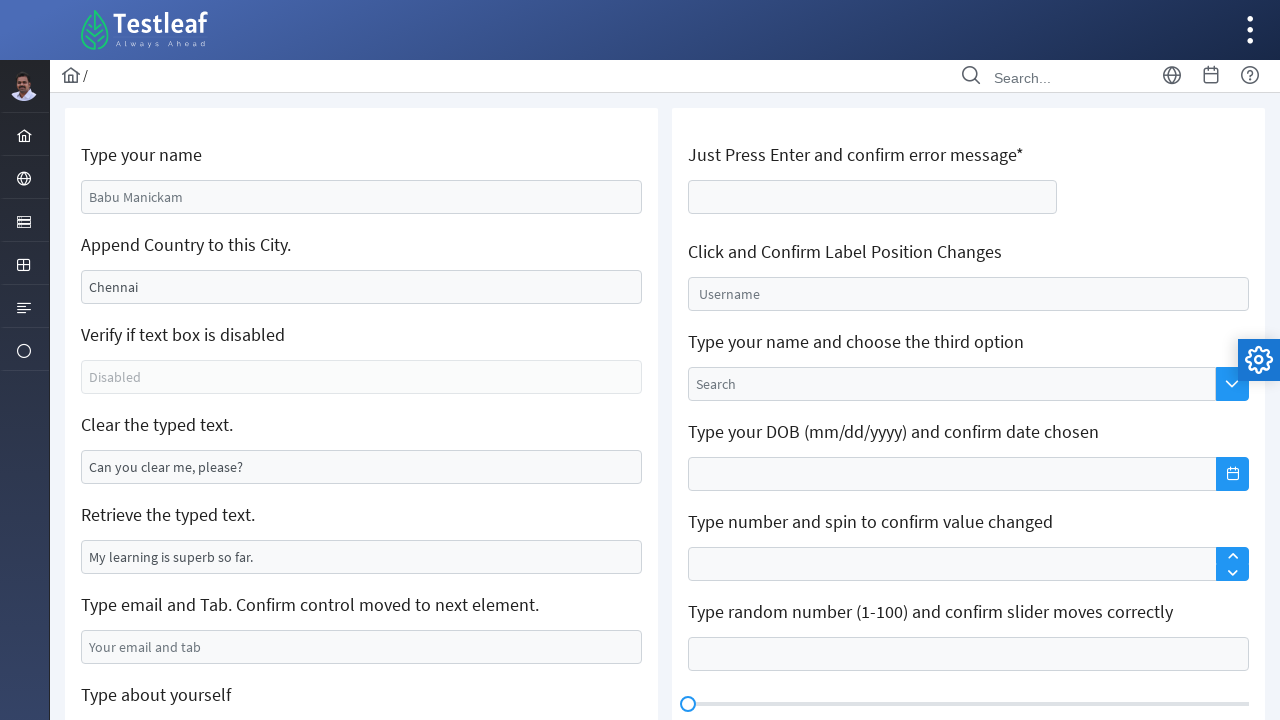

Typed 'Nuha Haleem' in the name text box on #j_idt88\:name
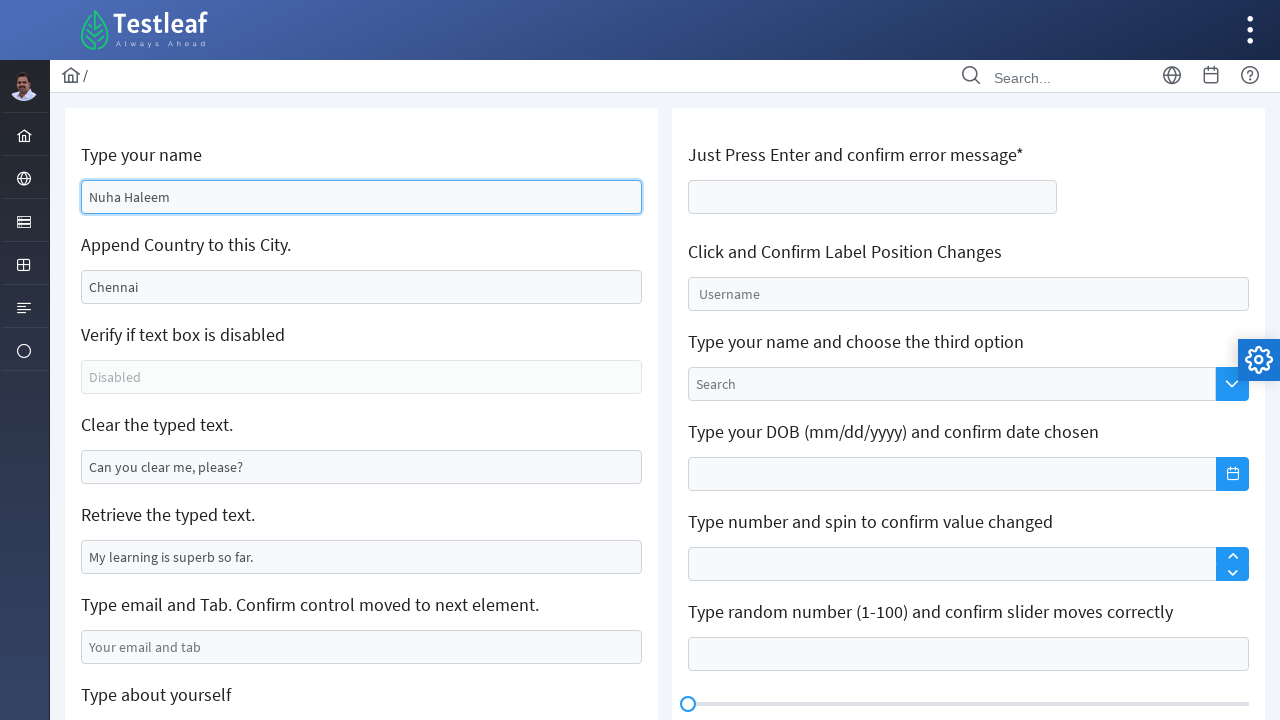

Filled city field with 'Sri Lanka' on #j_idt88\:j_idt91
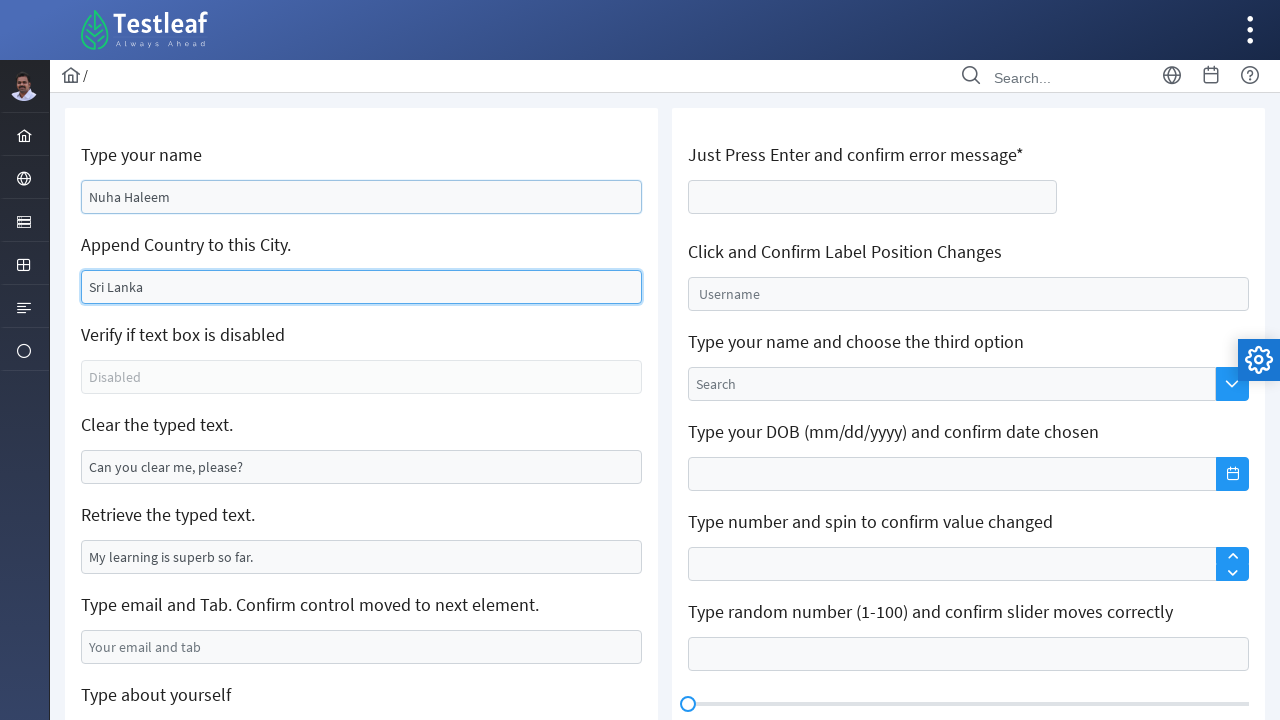

Checked if text box is enabled: False
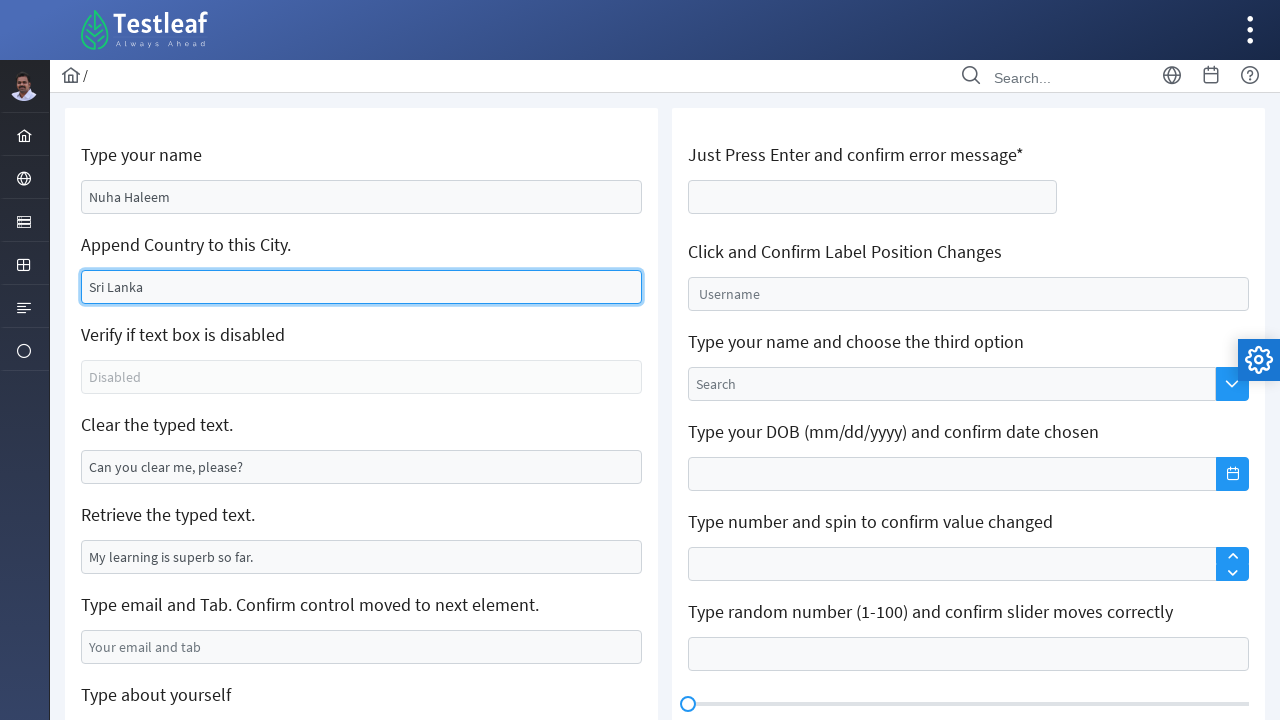

Cleared text from the clearable field on #j_idt88\:j_idt95
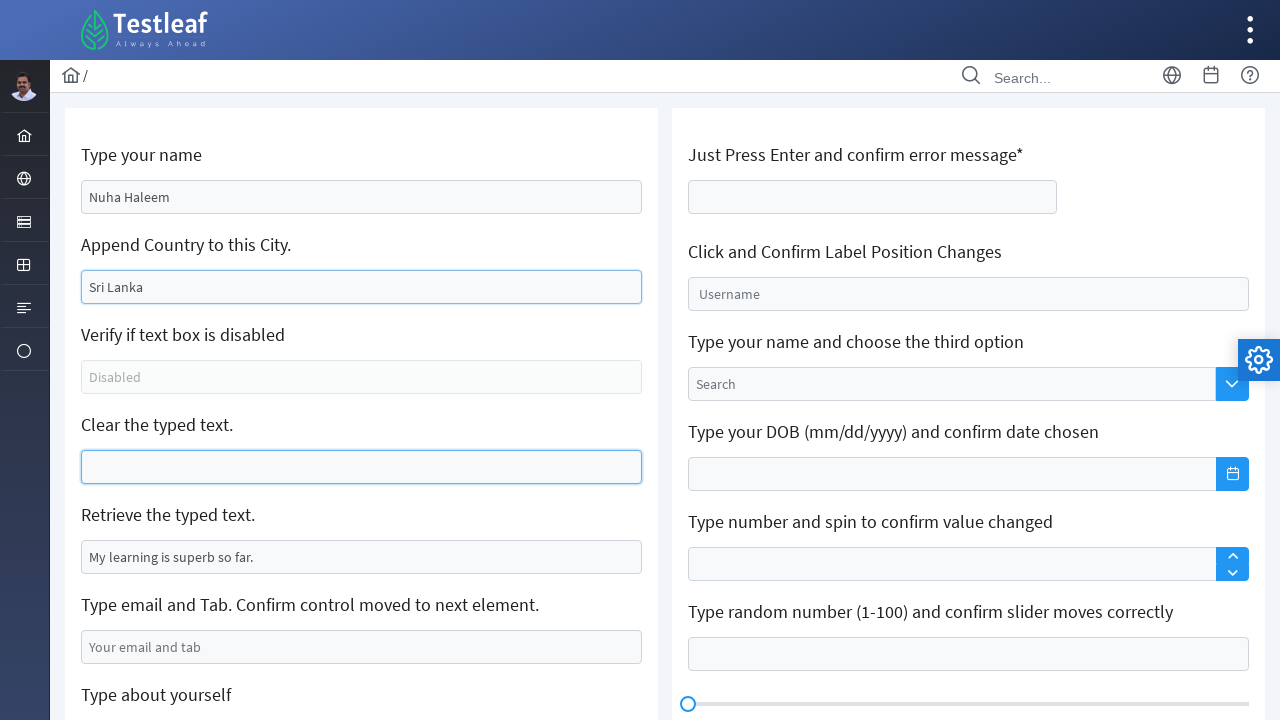

Retrieved text value from readonly field: My learning is superb so far.
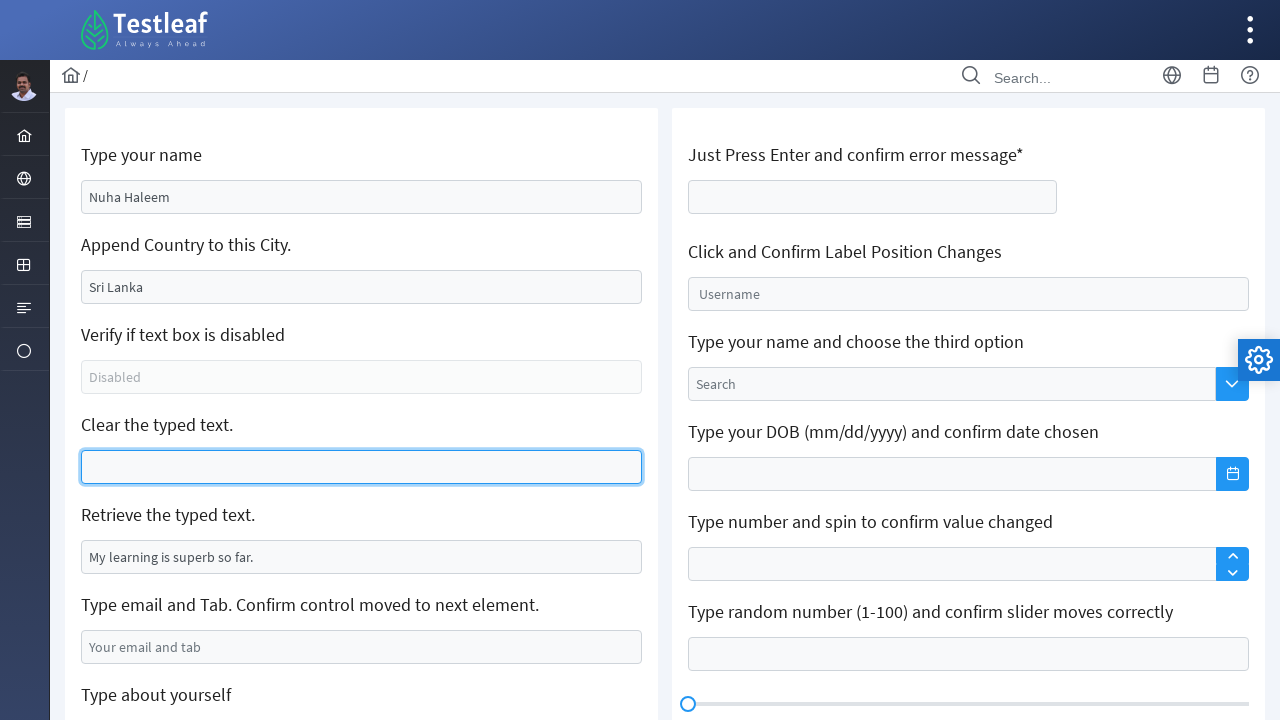

Typed 'nuha12@gmail.com' in the email field on #j_idt88\:j_idt99
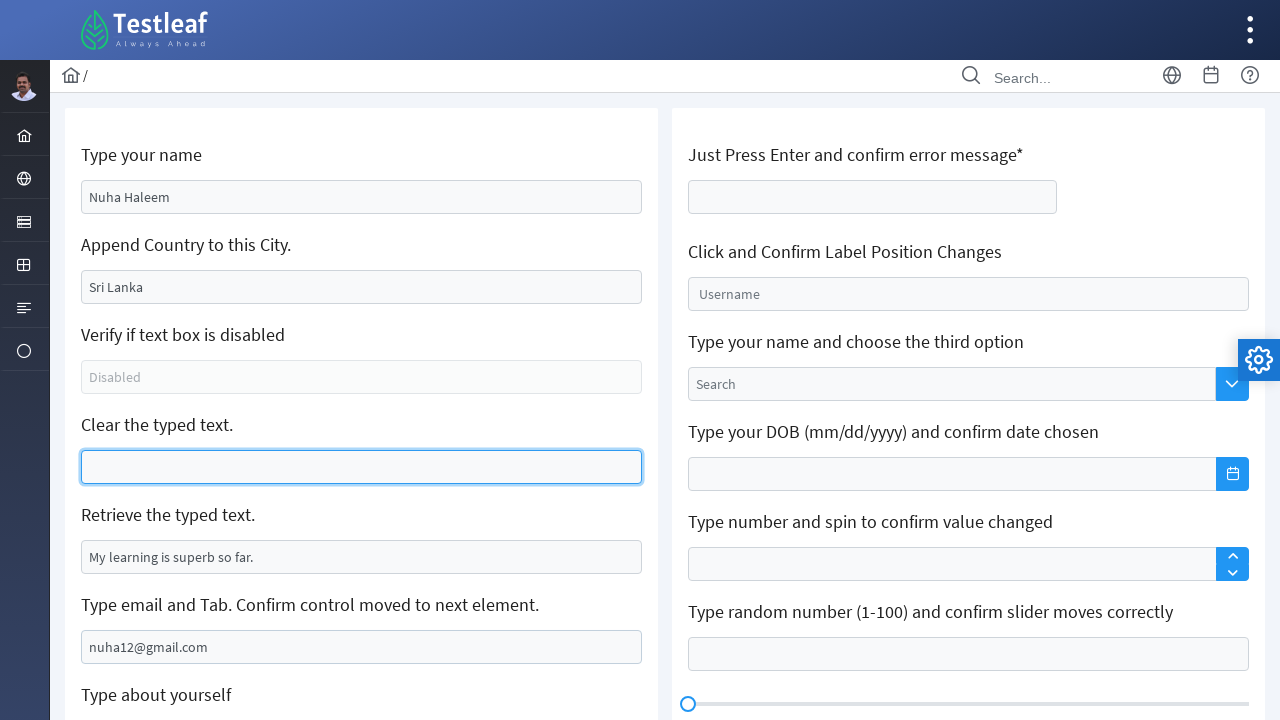

Pressed Tab key to navigate to next element
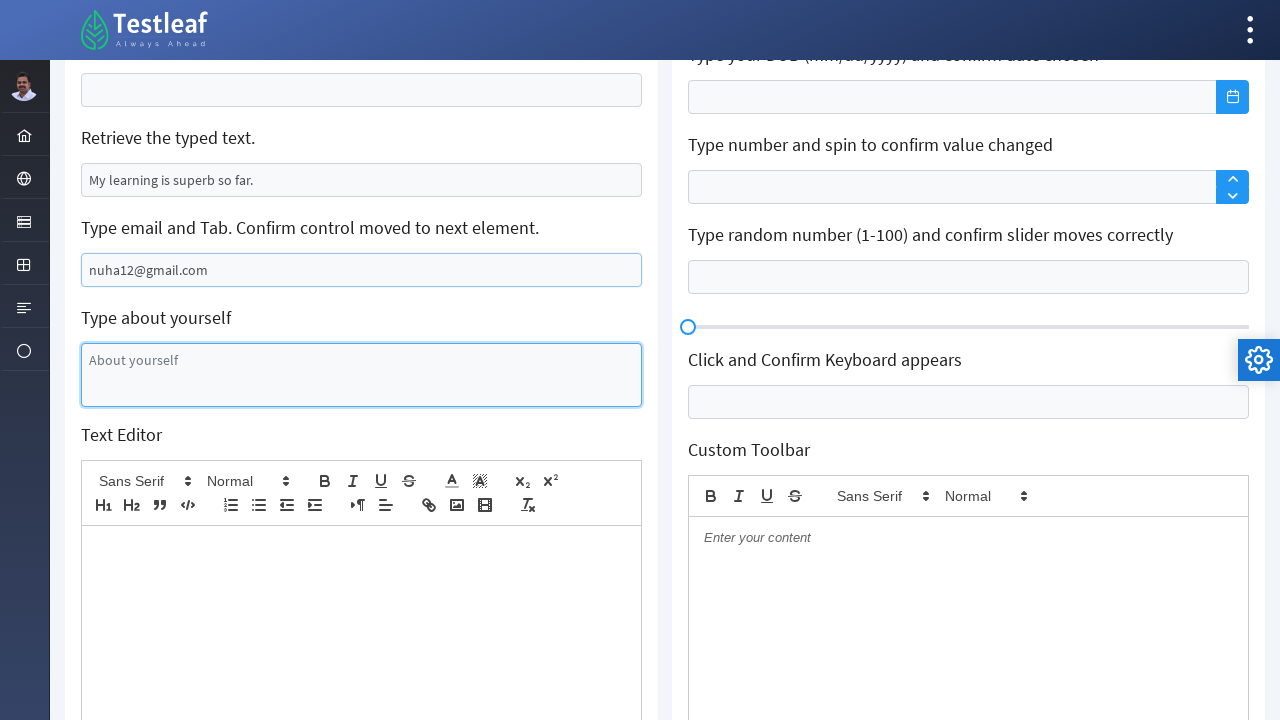

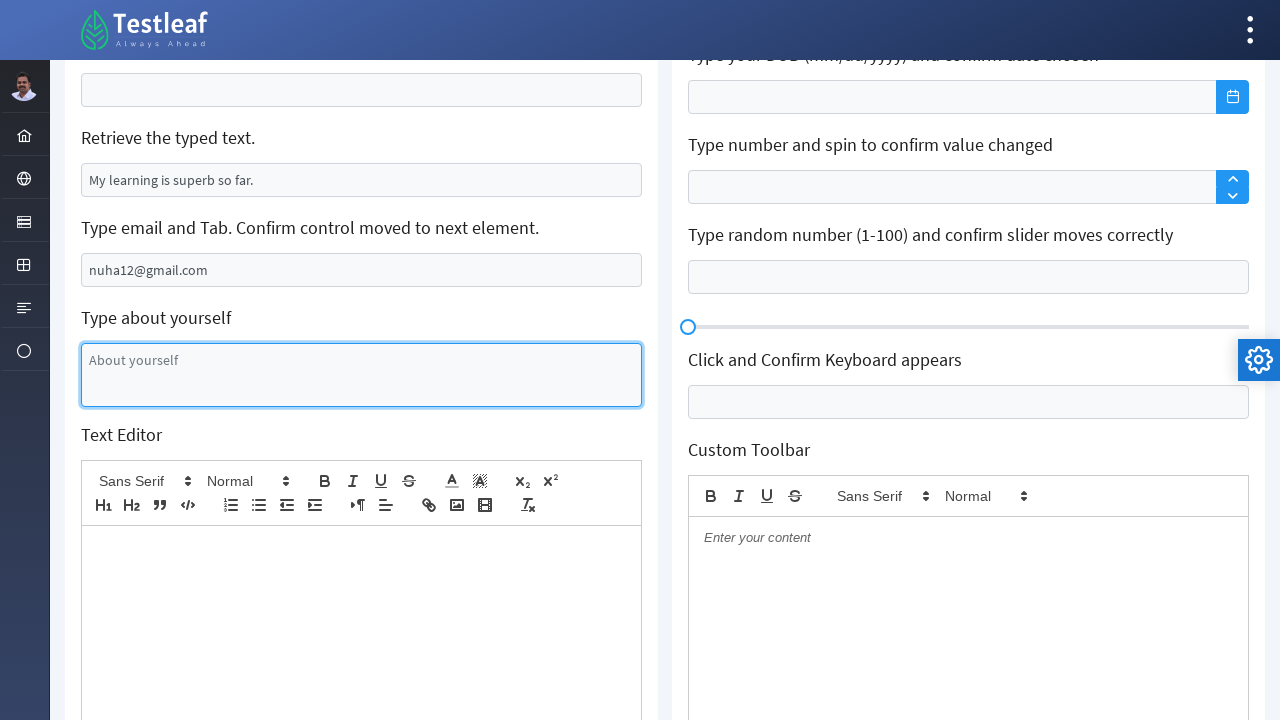